Tests the navigation on cursosdedesarrollo.com by clicking a menu item and verifying that a "Magento" link is present on the resulting page.

Starting URL: https://cursosdedesarrollo.com/

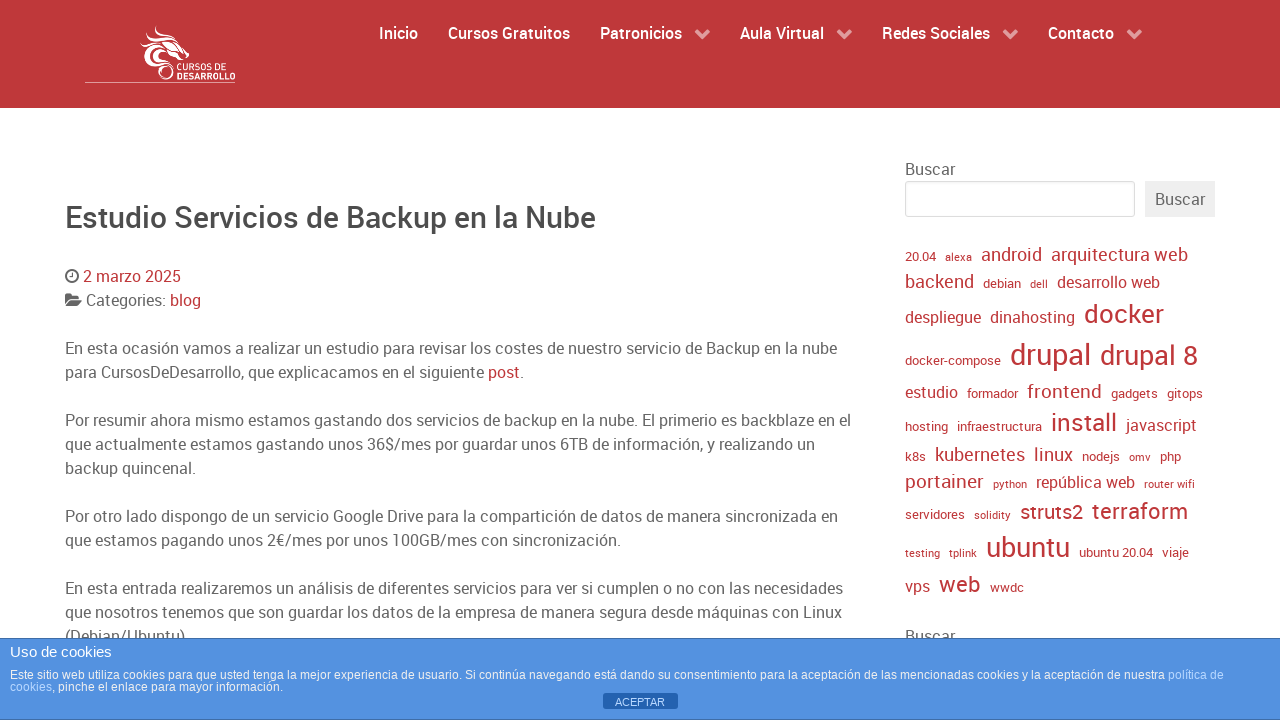

Clicked on the courses menu item at (508, 33) on .g-menu-item-2313 .g-menu-item-title
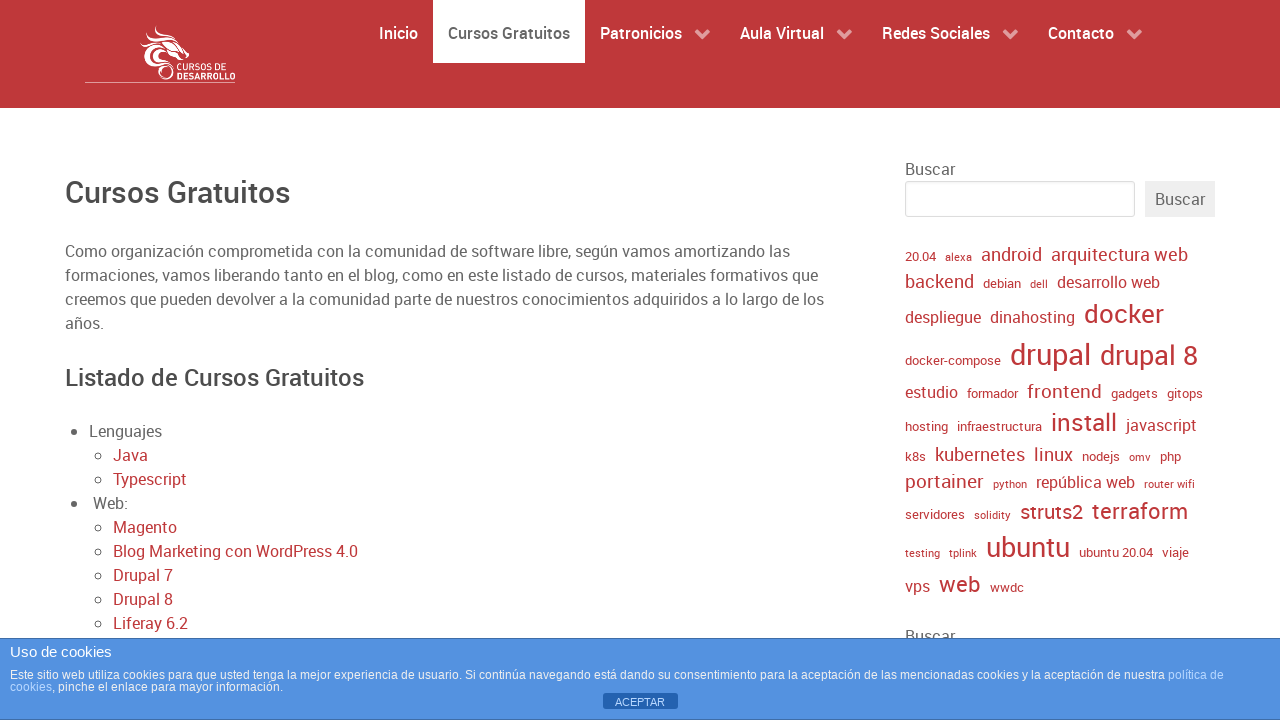

Waited for Magento link to appear on the page
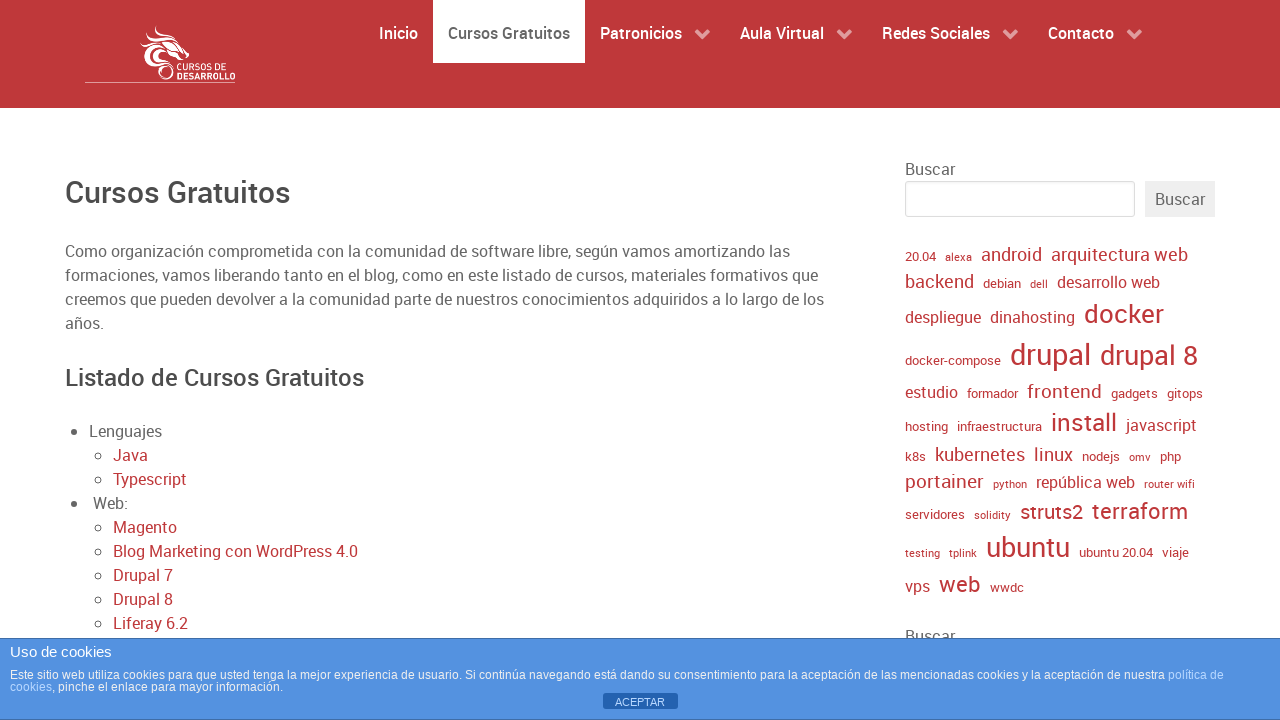

Verified that the Magento link is present on the page
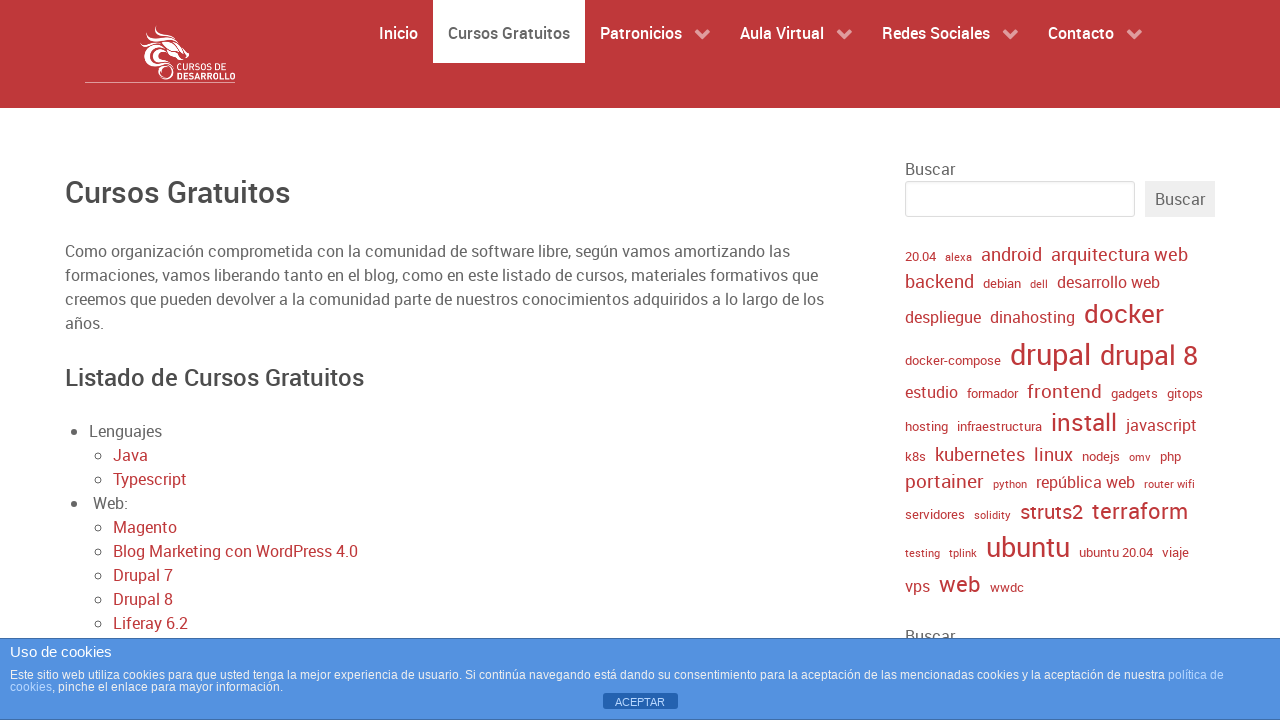

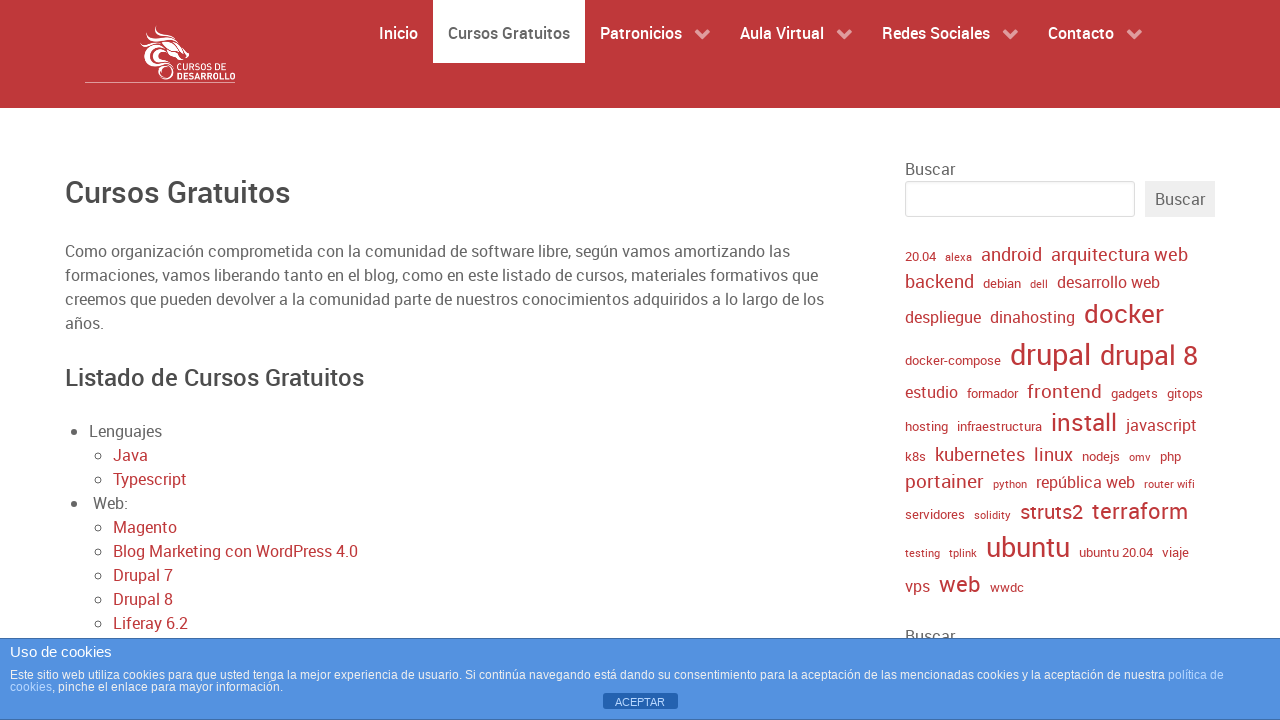